Navigates to the Playwright website, clicks the "Get started" link, and verifies the Installation heading is visible

Starting URL: https://playwright.dev

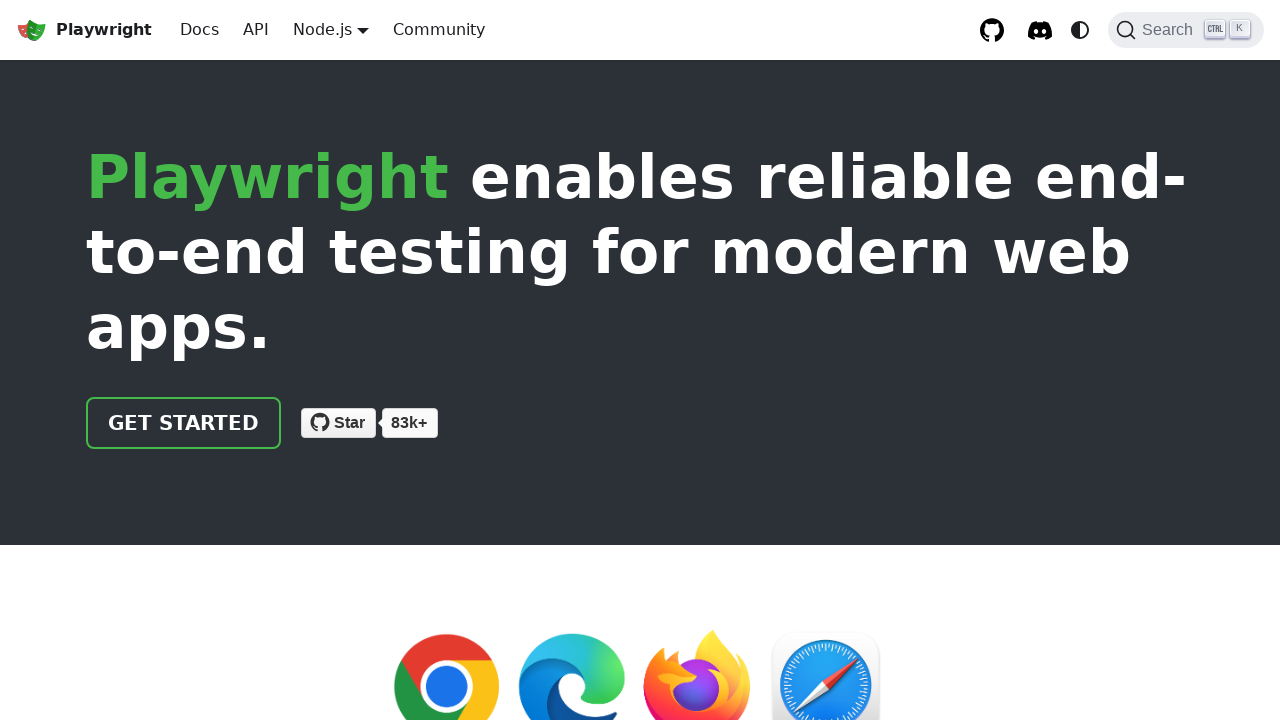

Verified page title contains 'Playwright'
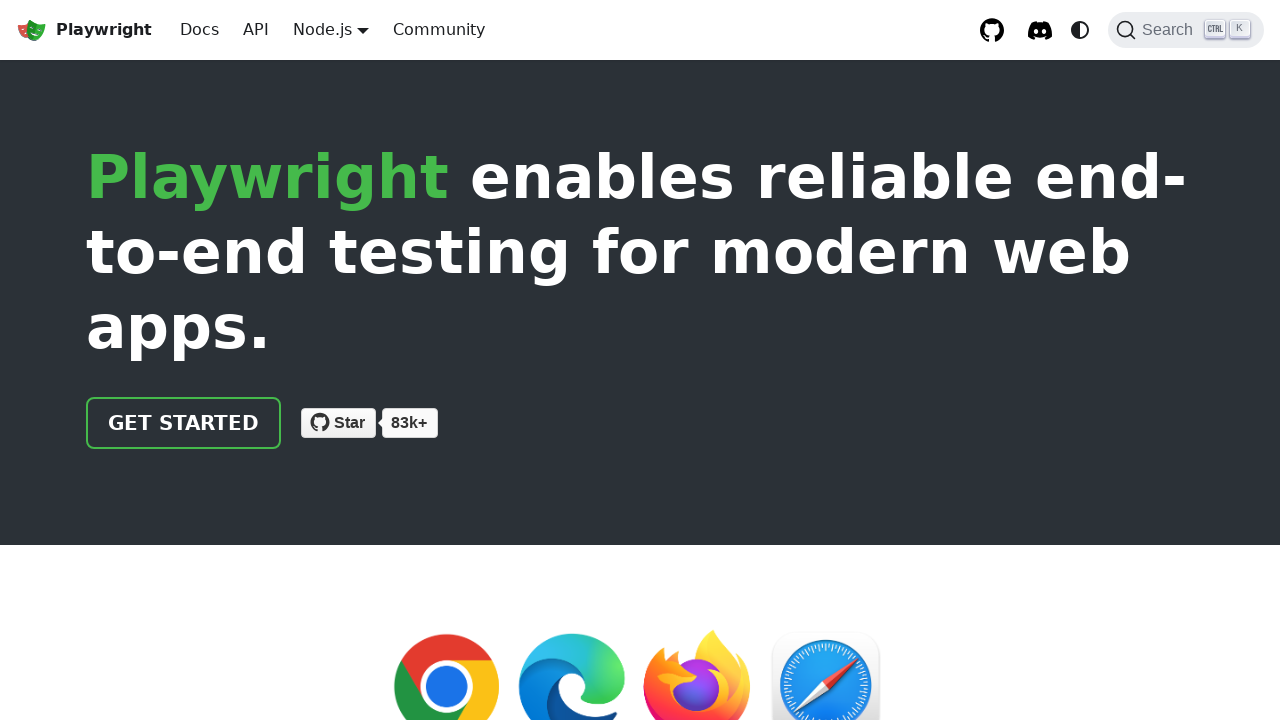

Clicked the 'Get started' link at (184, 423) on internal:role=link[name="Get started"i]
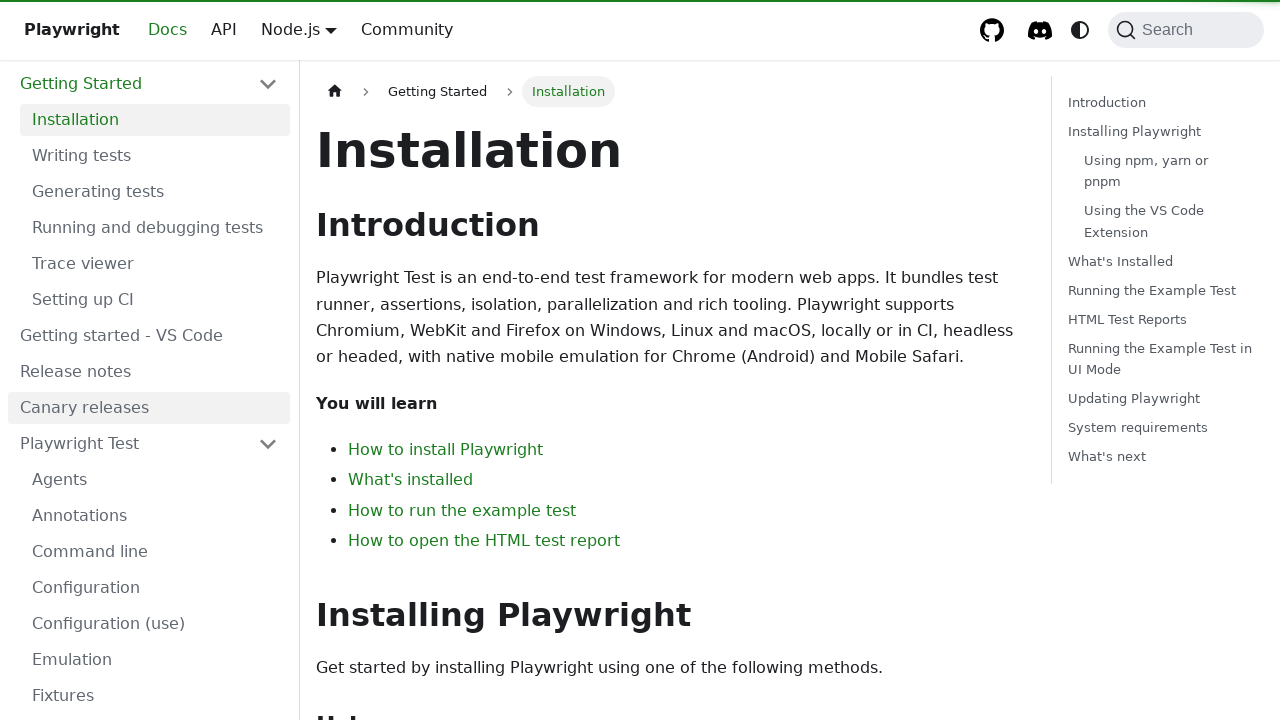

Verified Installation heading is visible
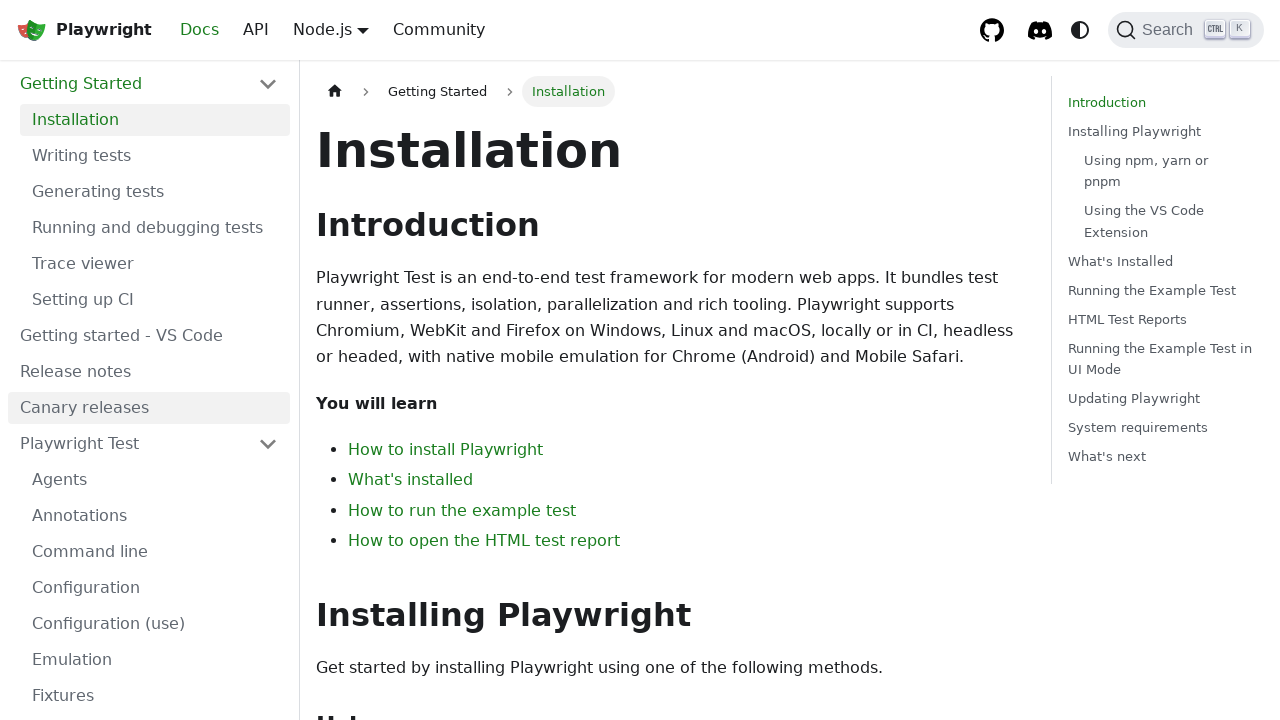

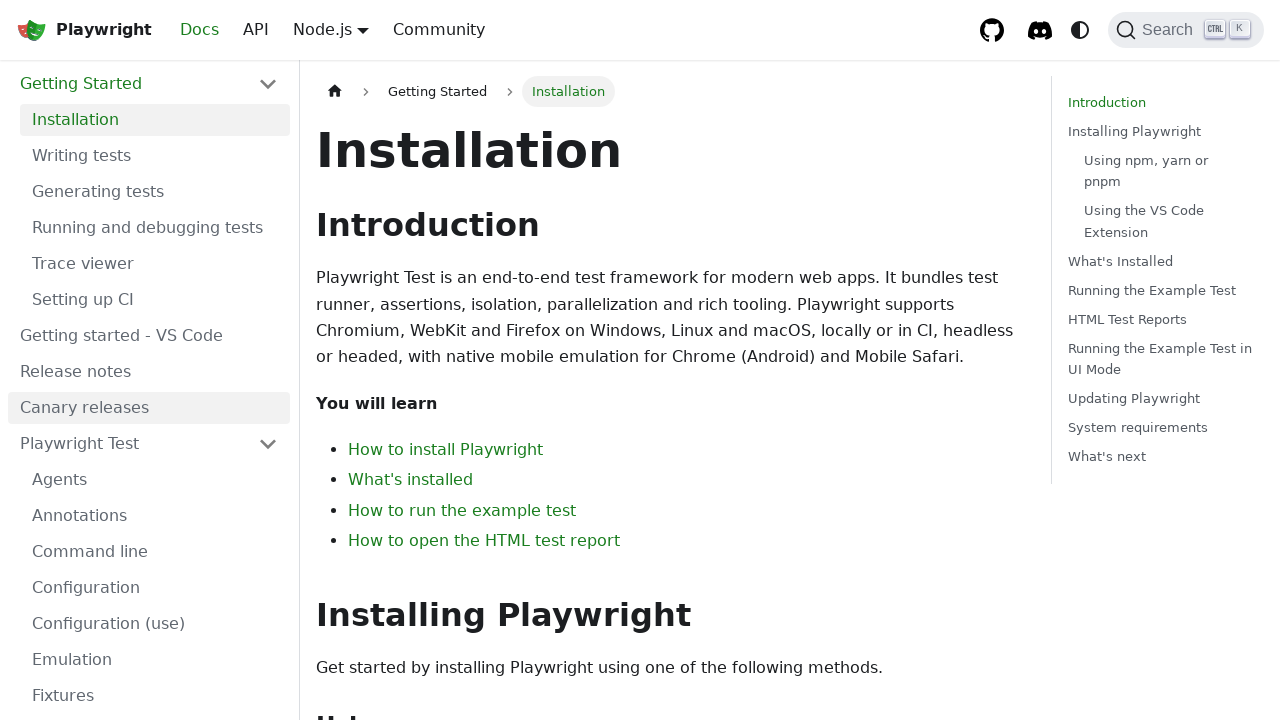